Tests dynamic dropdown functionality on a flight booking practice page by selecting origin city (Bangalore) and destination city (Chennai) from dropdown menus

Starting URL: https://rahulshettyacademy.com/dropdownsPractise/

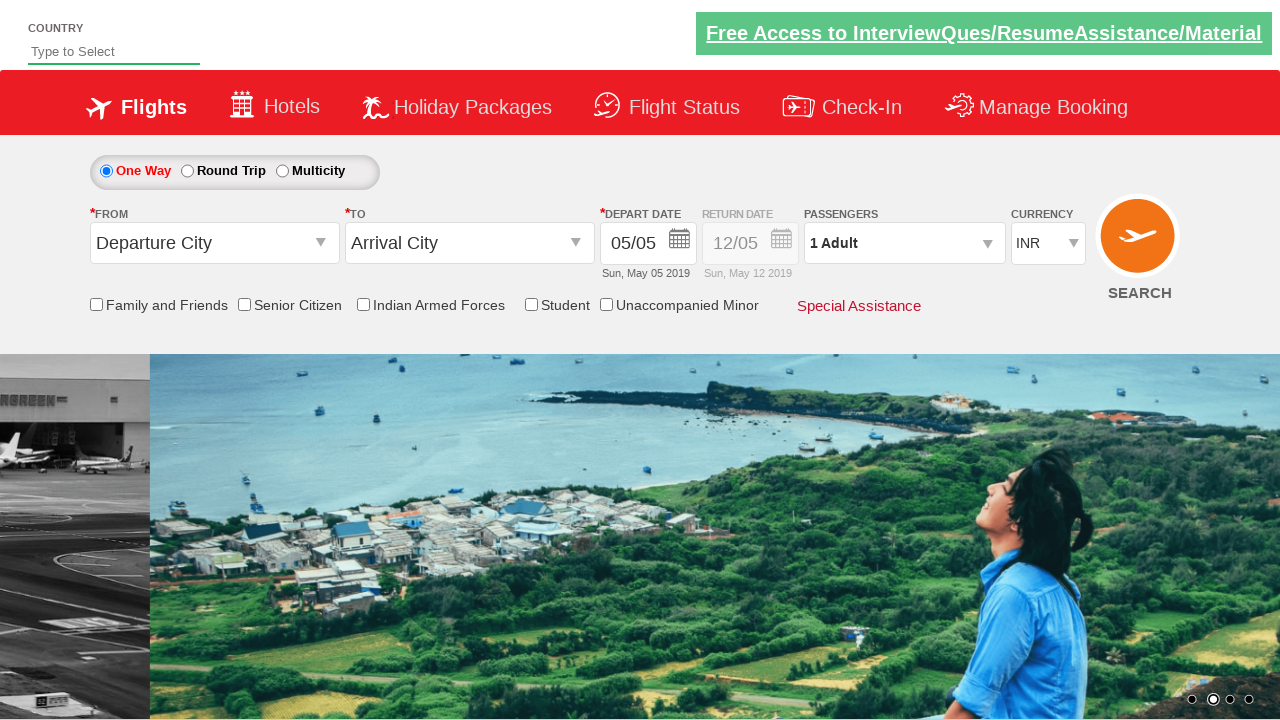

Clicked on the origin station dropdown at (214, 243) on #ctl00_mainContent_ddl_originStation1_CTXT
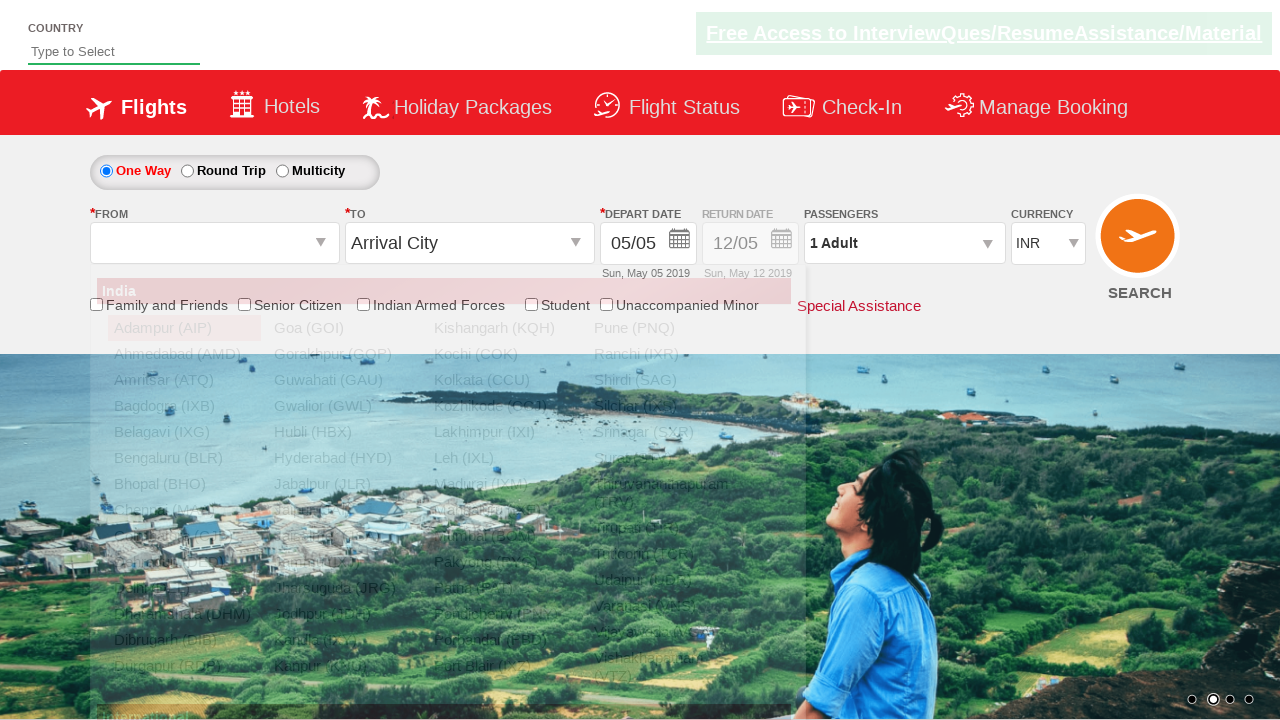

Selected Bangalore (BLR) as origin city at (184, 458) on xpath=//a[@value='BLR']
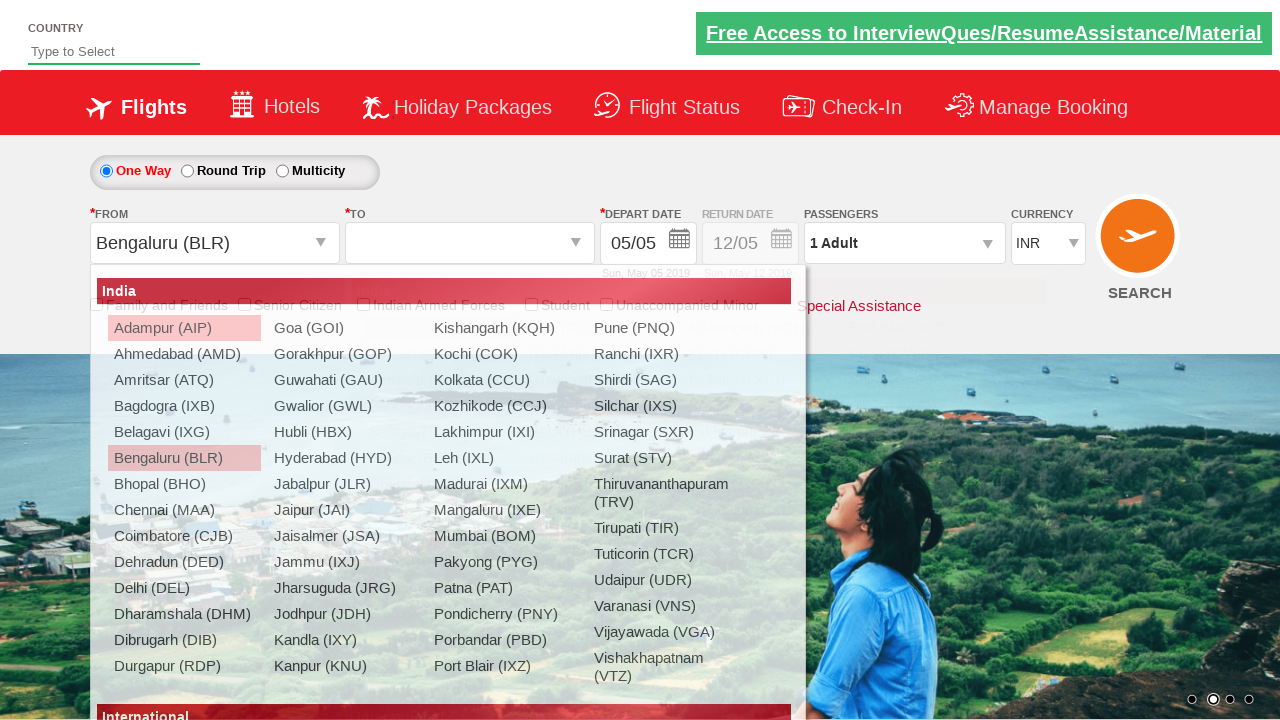

Waited for dropdown animation to complete
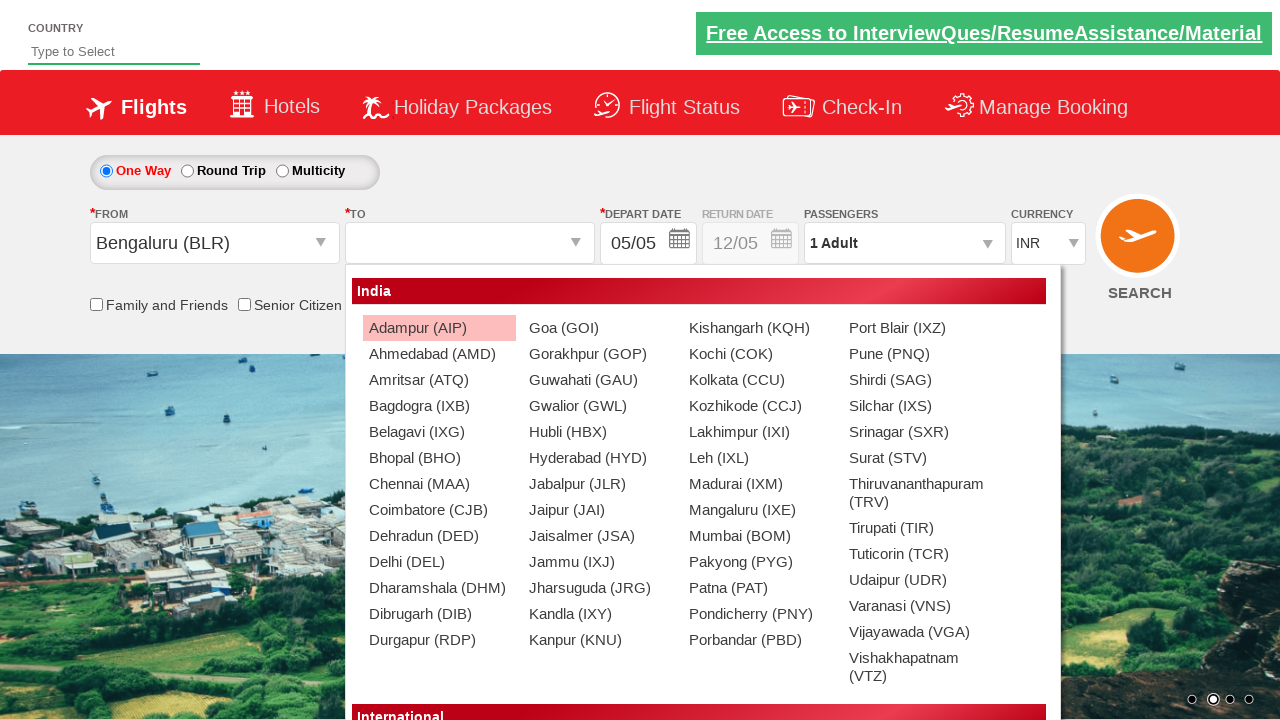

Selected Chennai (MAA) as destination city at (439, 484) on xpath=//div[@id='glsctl00_mainContent_ddl_destinationStation1_CTNR'] //a[@value=
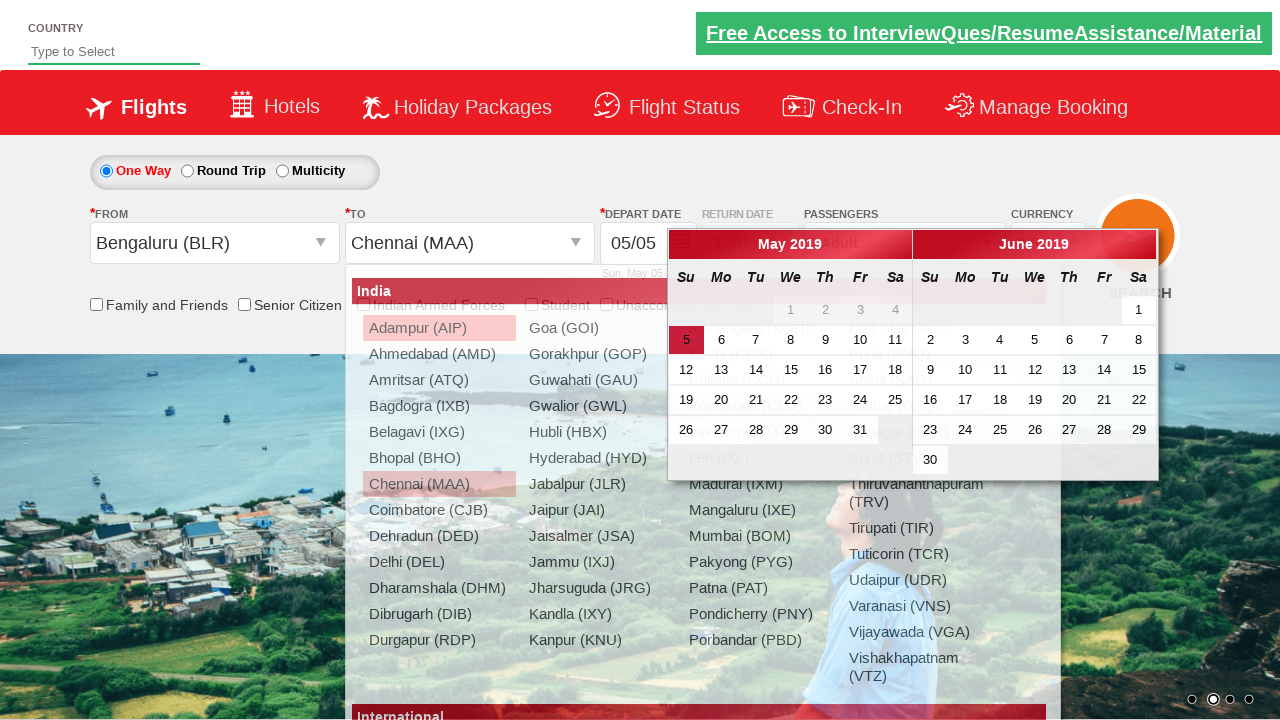

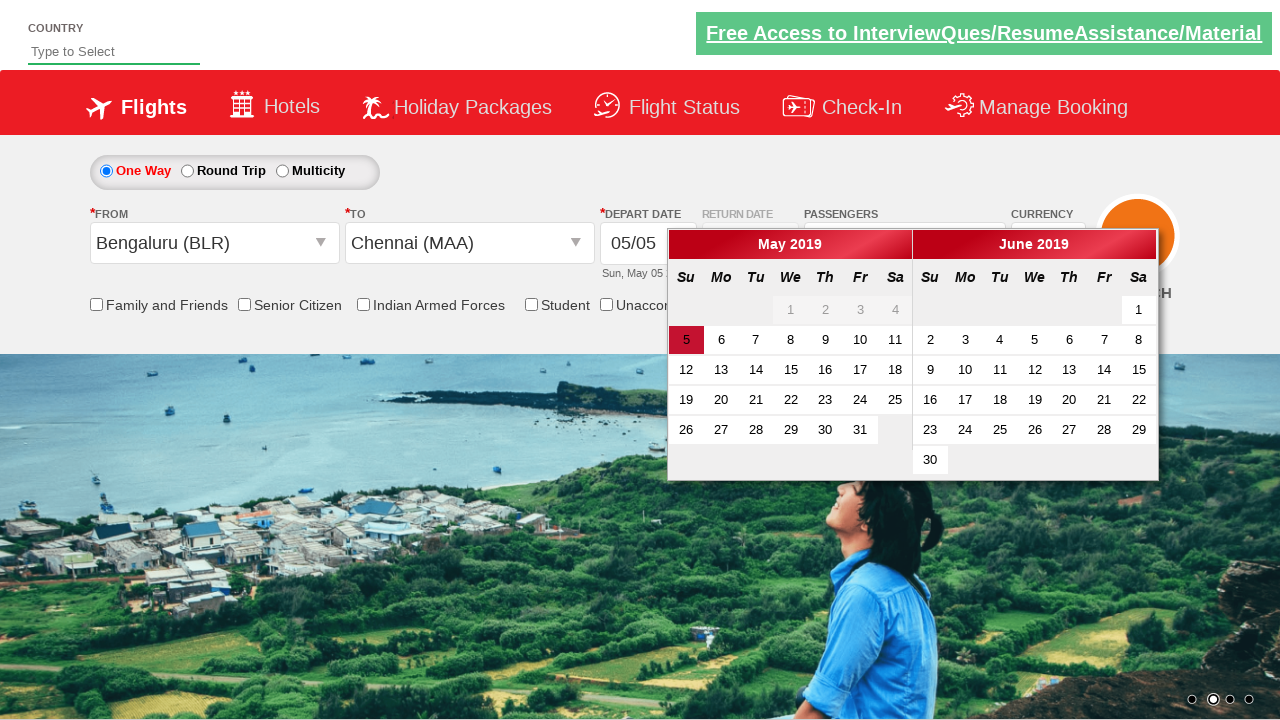